Tests popup window handling by clicking a button that opens a new window and verifying it loads

Starting URL: http://testautomationpractice.blogspot.com/

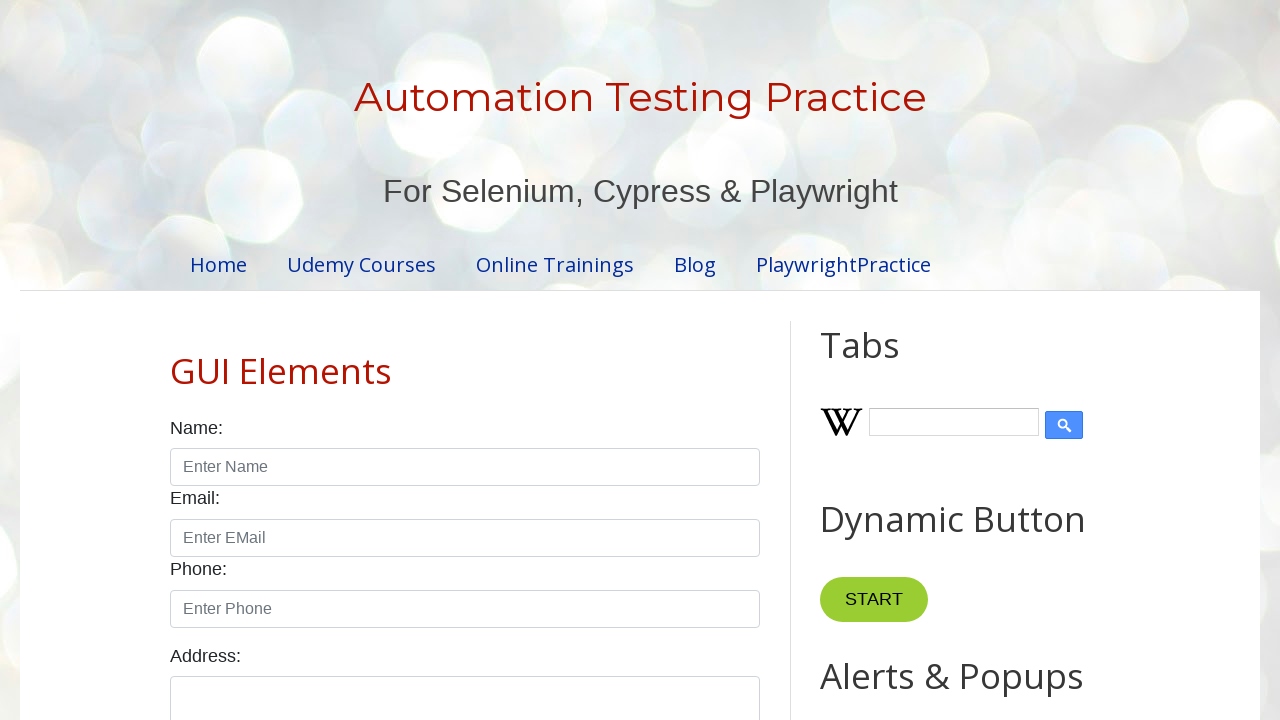

Clicked popup button to open new window at (965, 361) on #PopUp
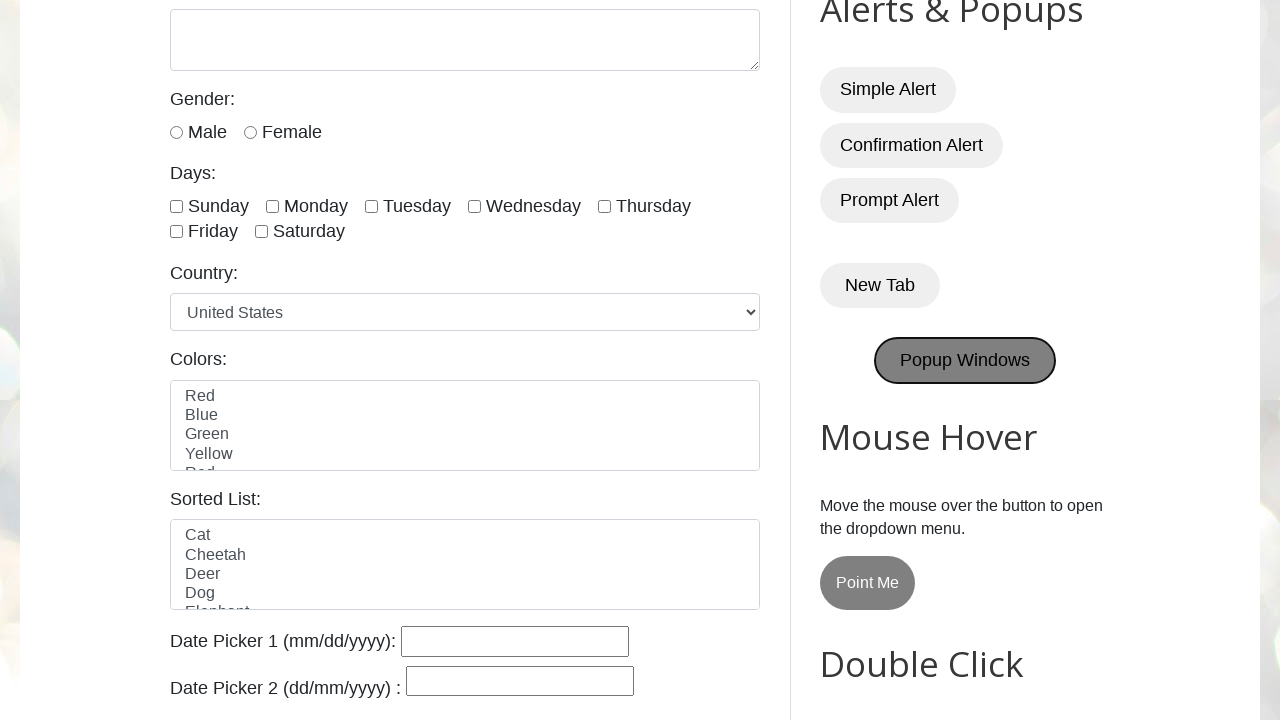

New window opened and reference obtained
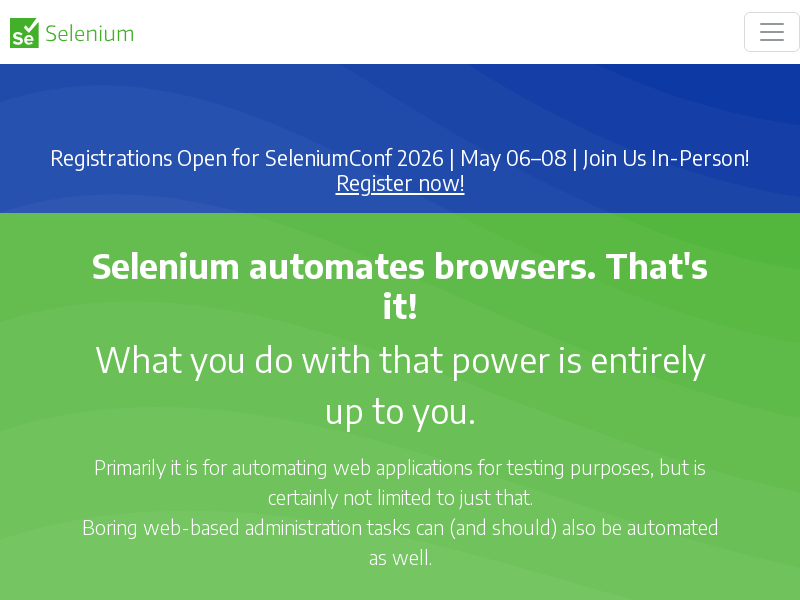

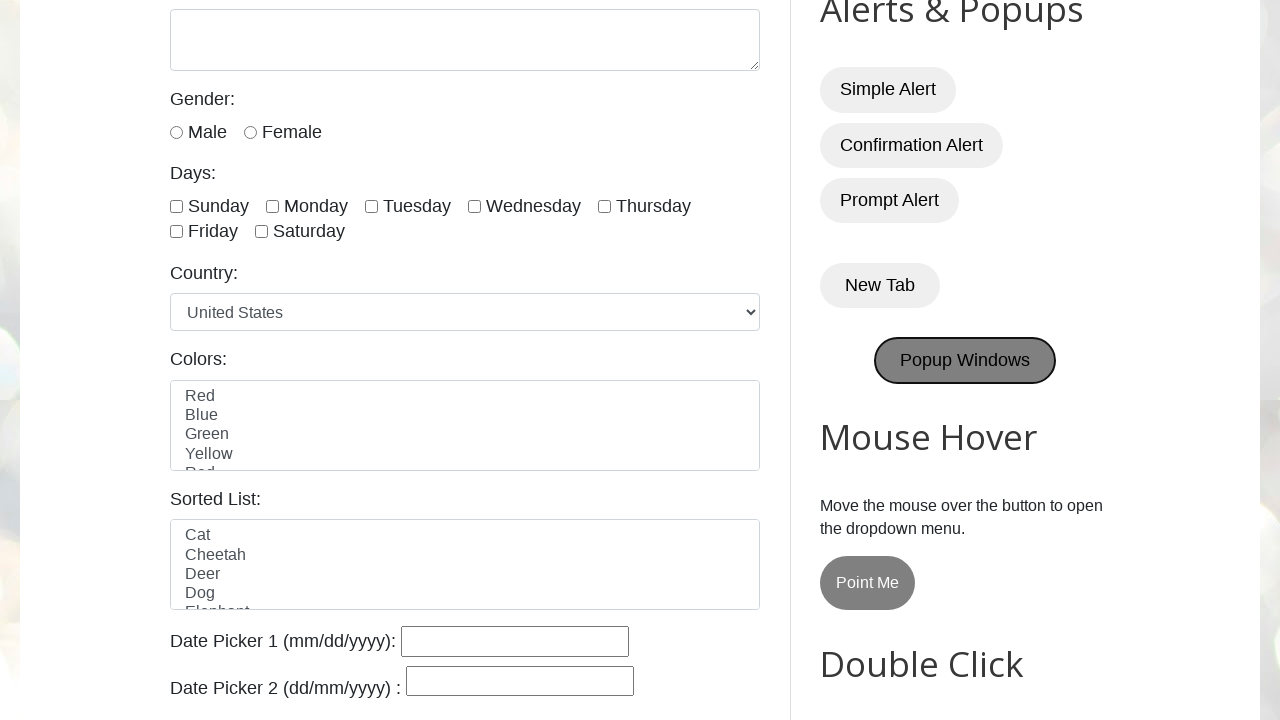